Tests the actions page by clicking on checkboxes and verifying the result message

Starting URL: https://kristinek.github.io/site/examples/actions

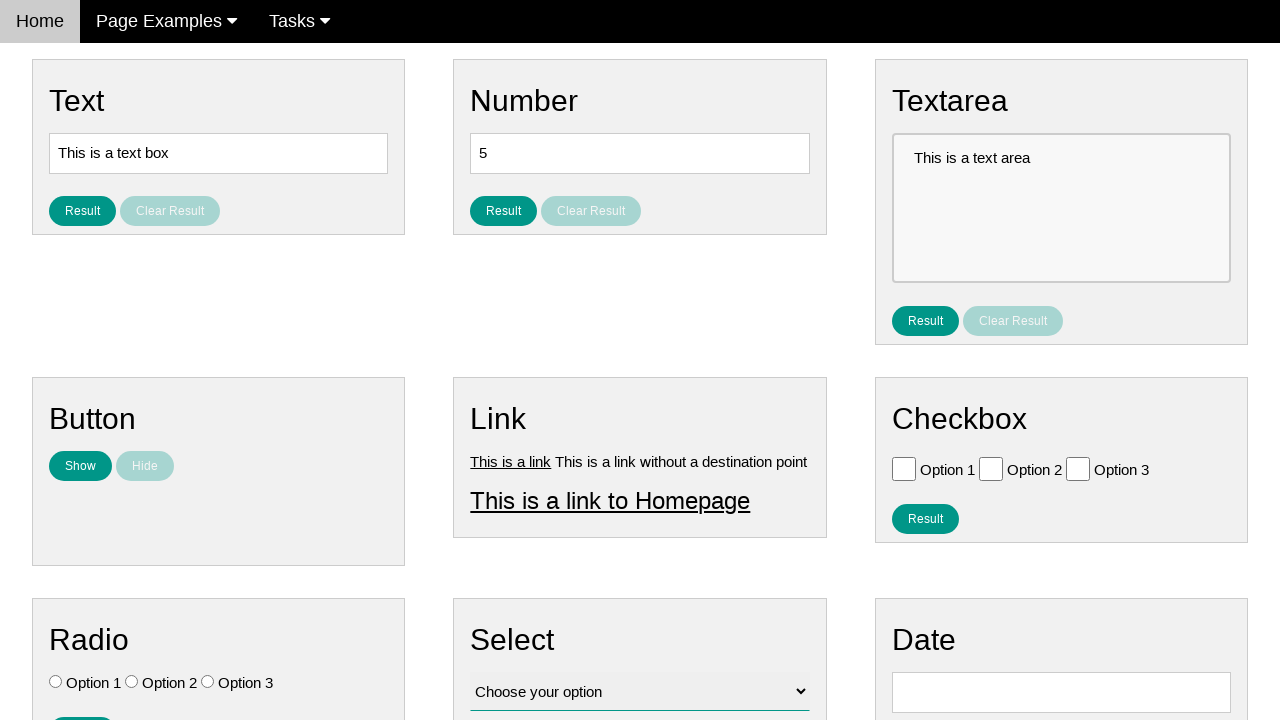

Clicked Option 1 checkbox at (904, 468) on input[value='Option 1']
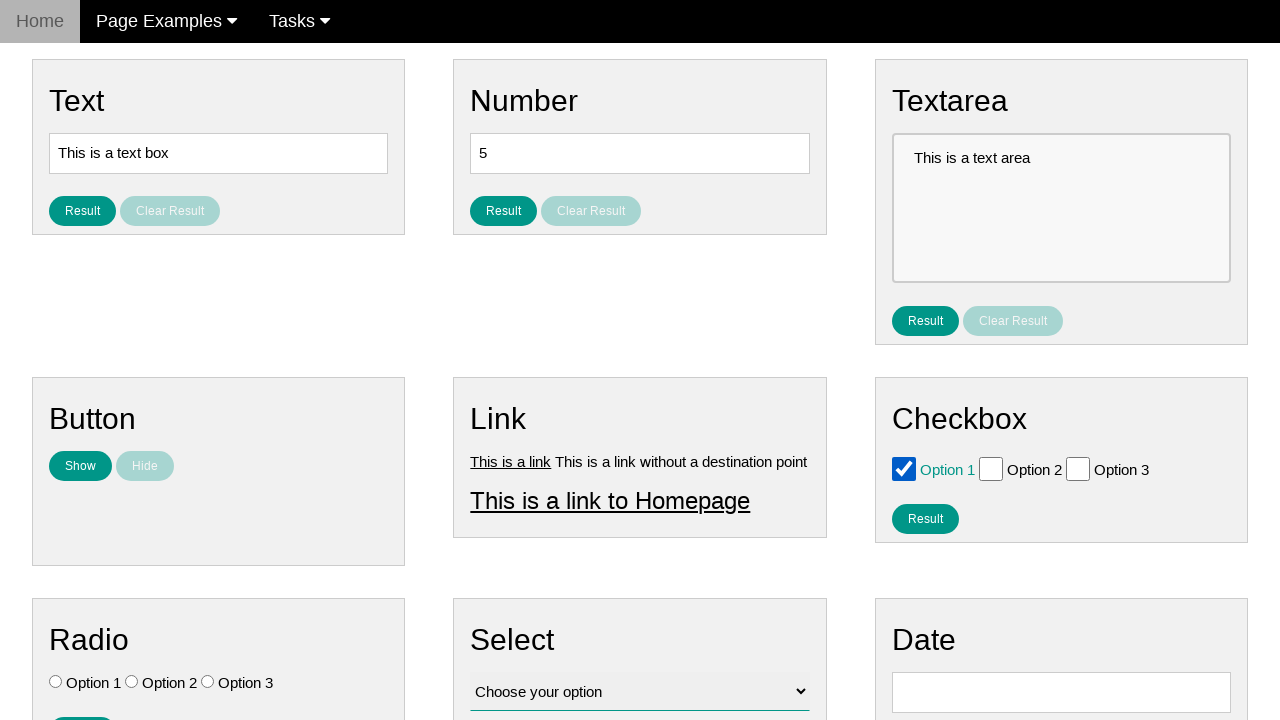

Clicked Option 2 checkbox at (991, 468) on input[value='Option 2']
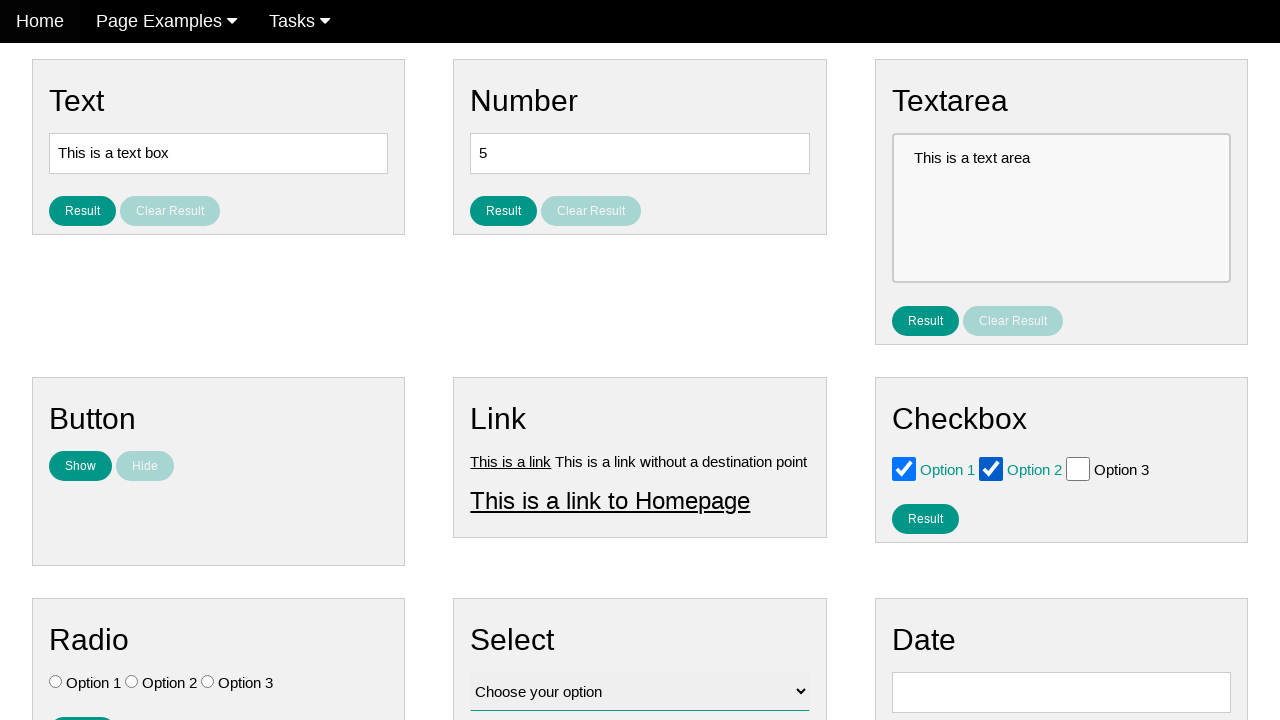

Clicked result button at (925, 518) on #result_button_checkbox
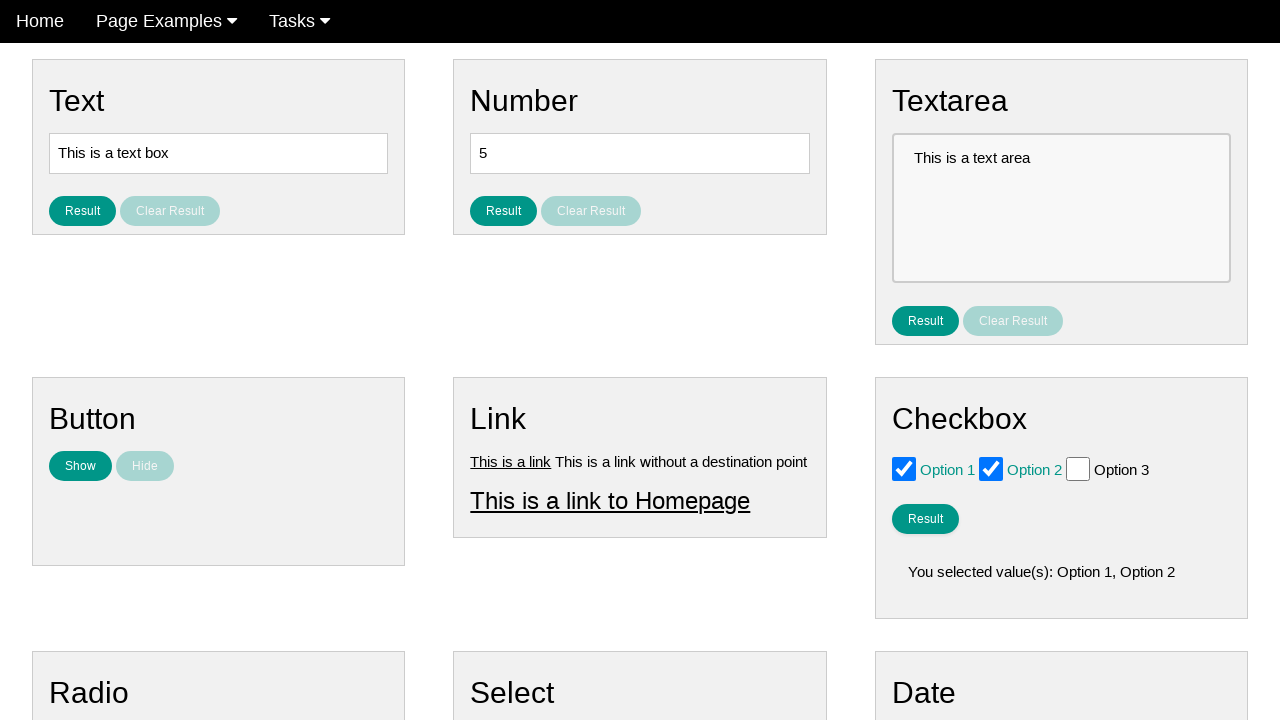

Located result message element
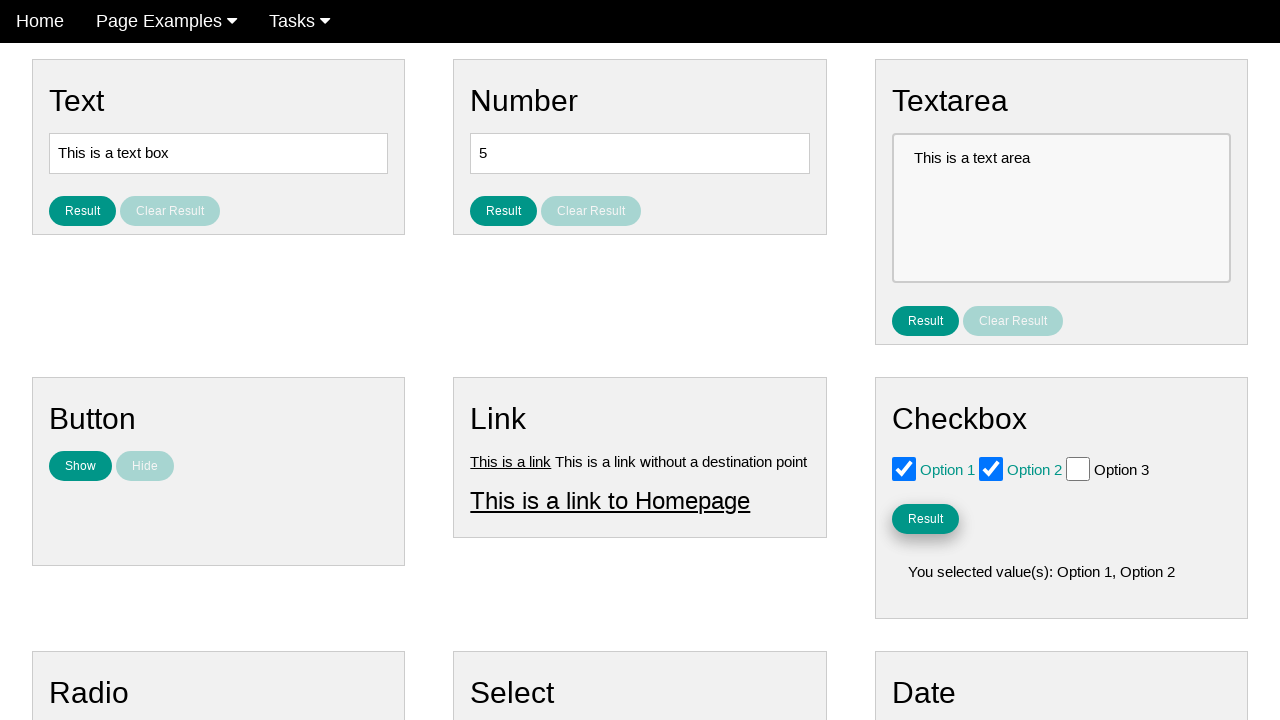

Result message element is visible
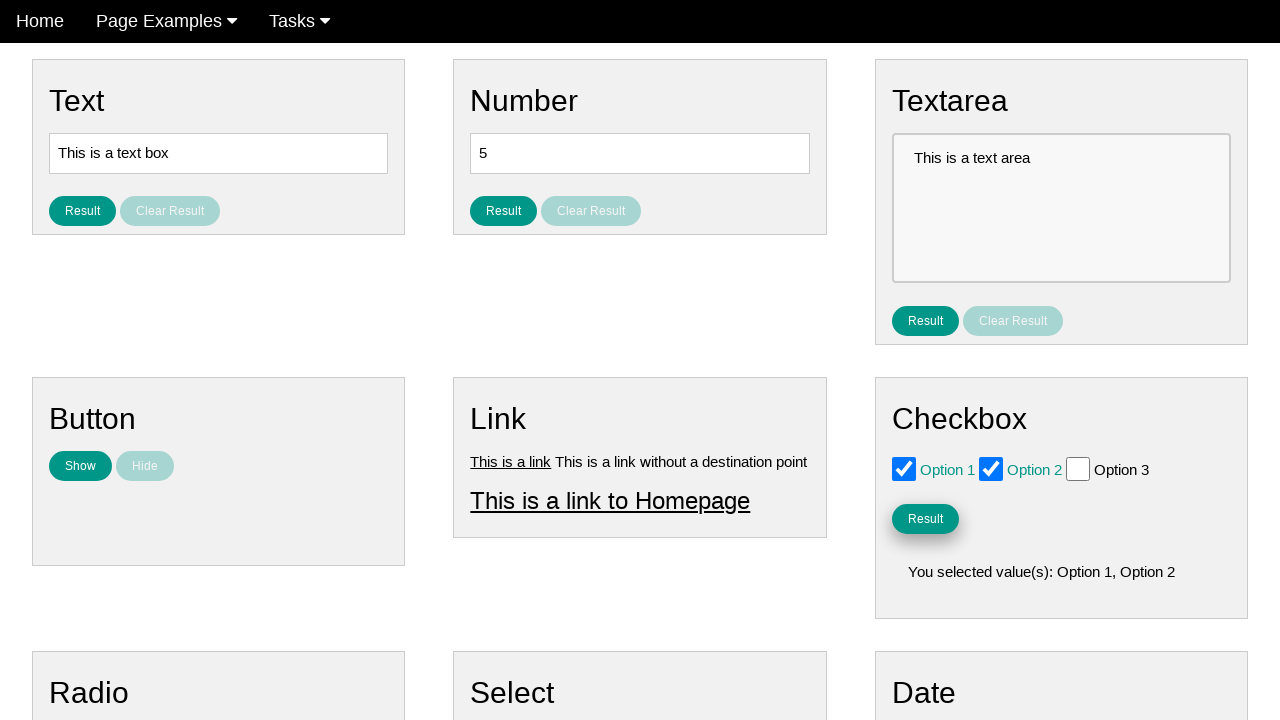

Verified result message is not empty
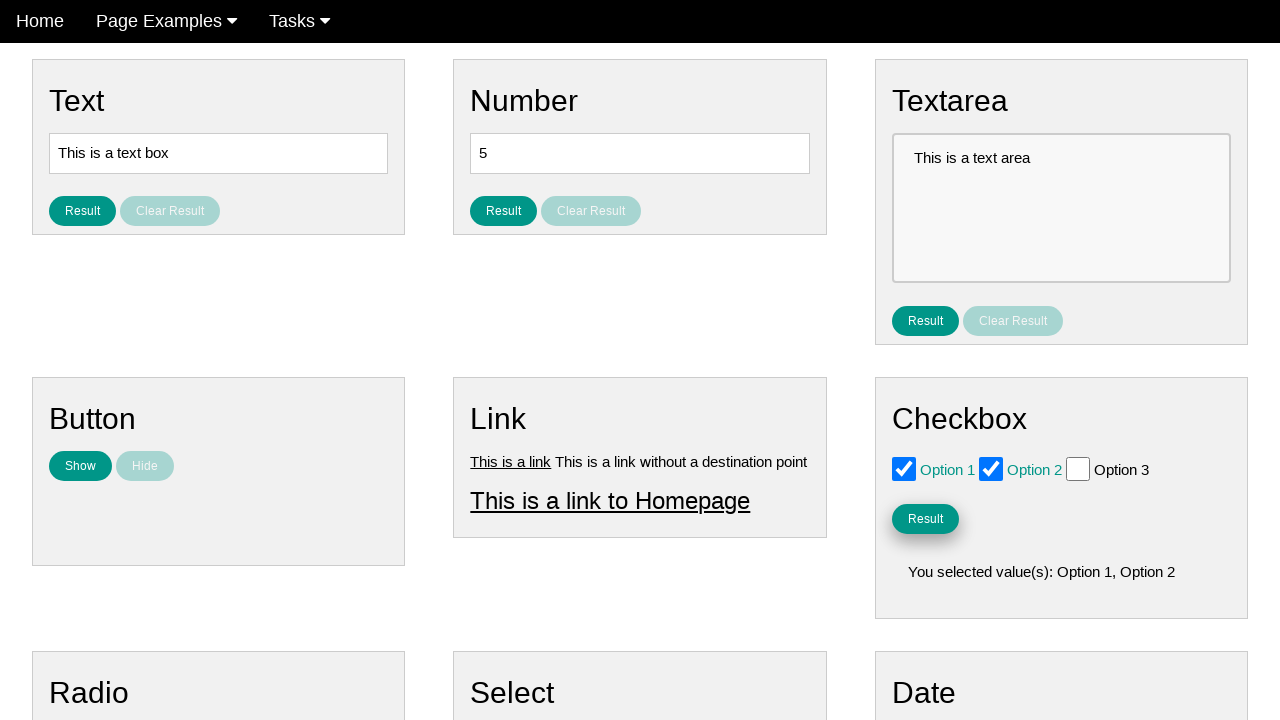

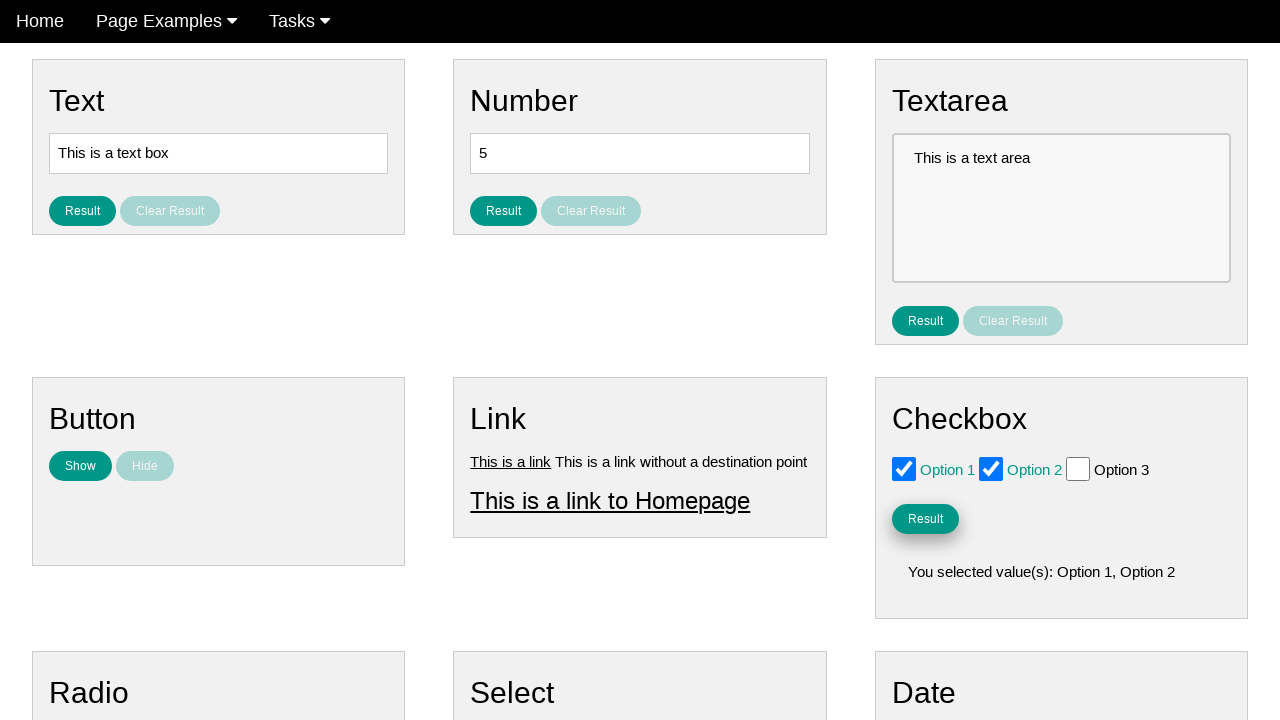